Tests a text box form by filling in full name, email, current address, and permanent address fields, then submitting the form and verifying the output section is displayed.

Starting URL: https://demoqa.com/text-box

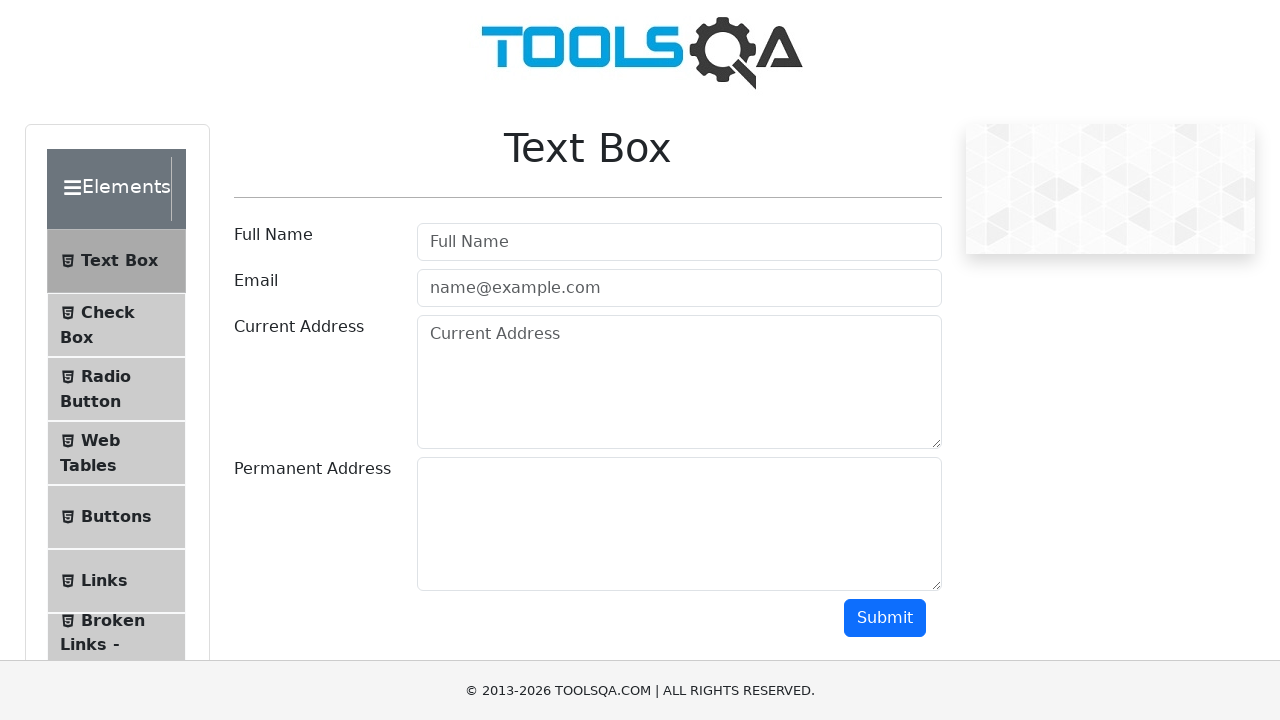

Filled full name field with 'Ivanov Ivan Ivanovich' on #userName
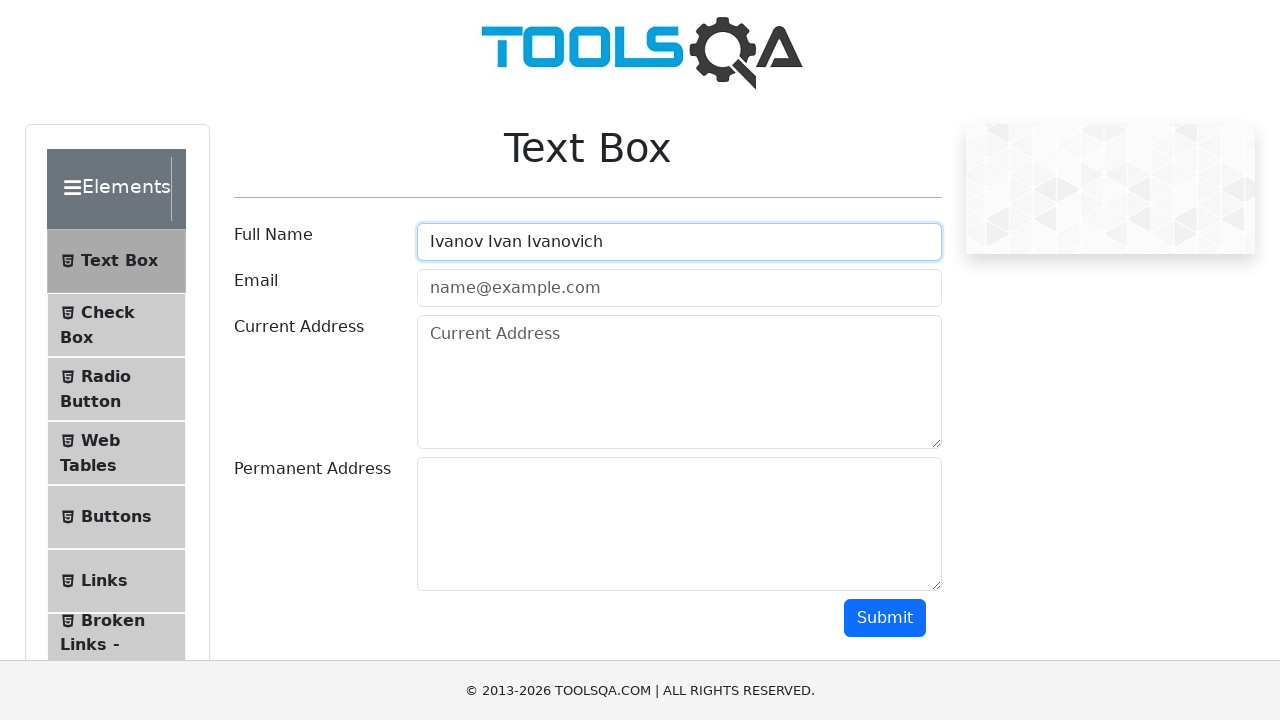

Filled email field with 'fdghj@mail.ru' on #userEmail
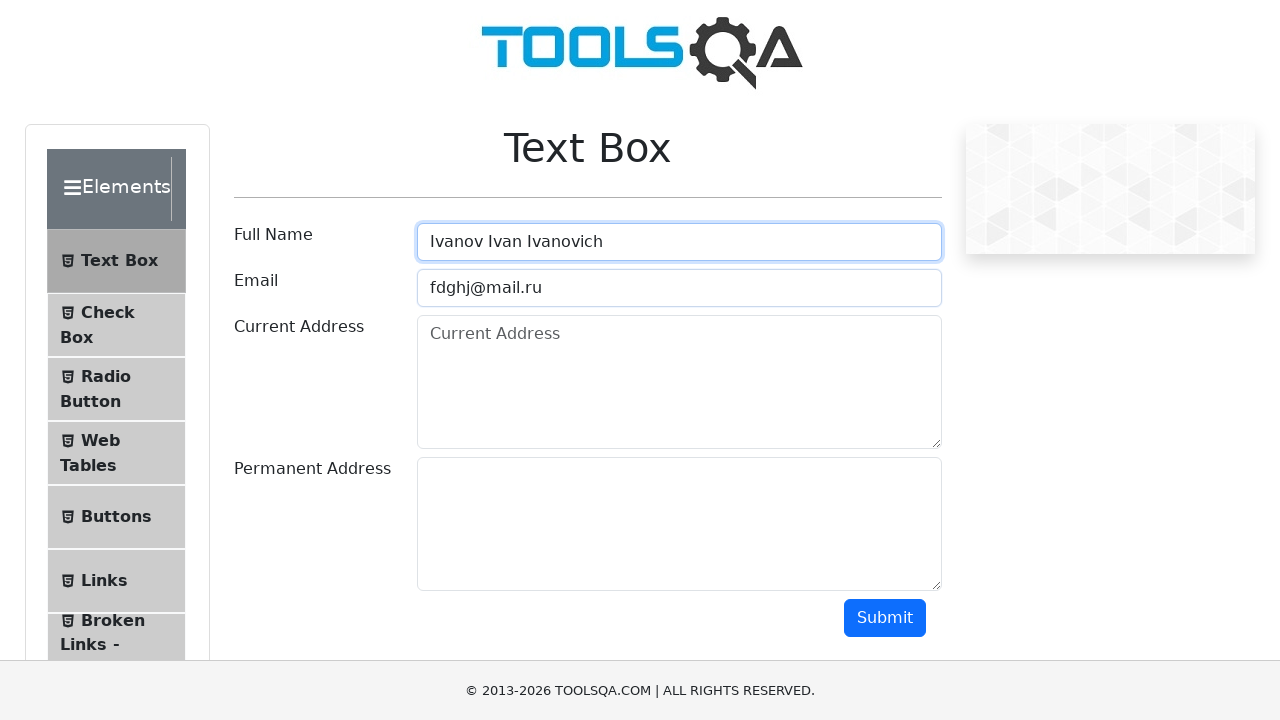

Filled current address field with 'Orenburg, ul. Komsomol`skaj' on #currentAddress
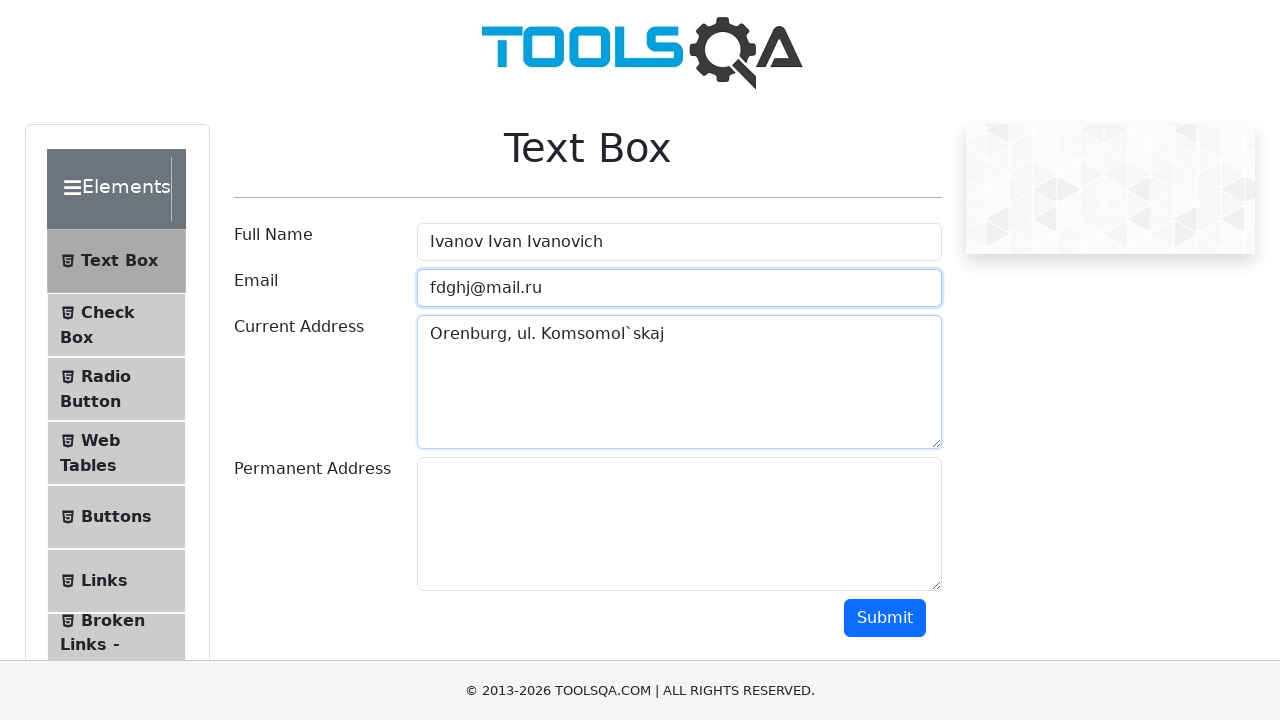

Filled permanent address field with 'Orenburg, ul. Komsomol`skaj' on #permanentAddress
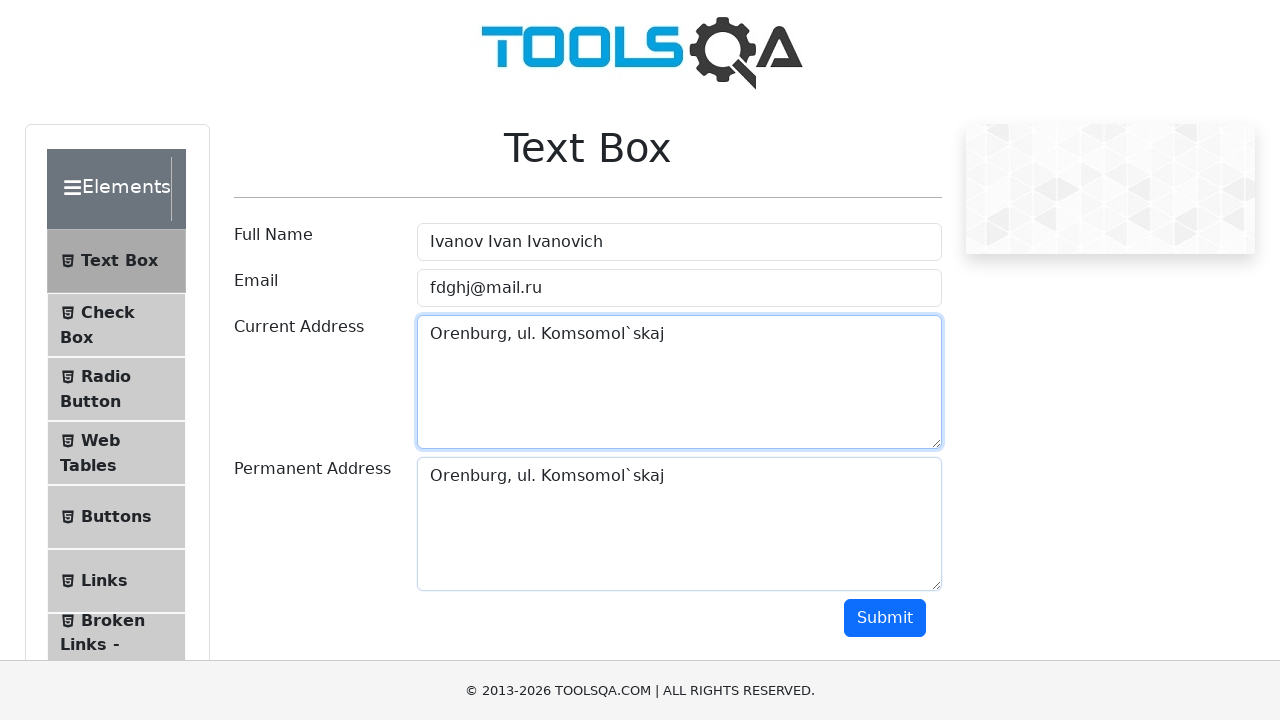

Clicked submit button at (885, 618) on #submit
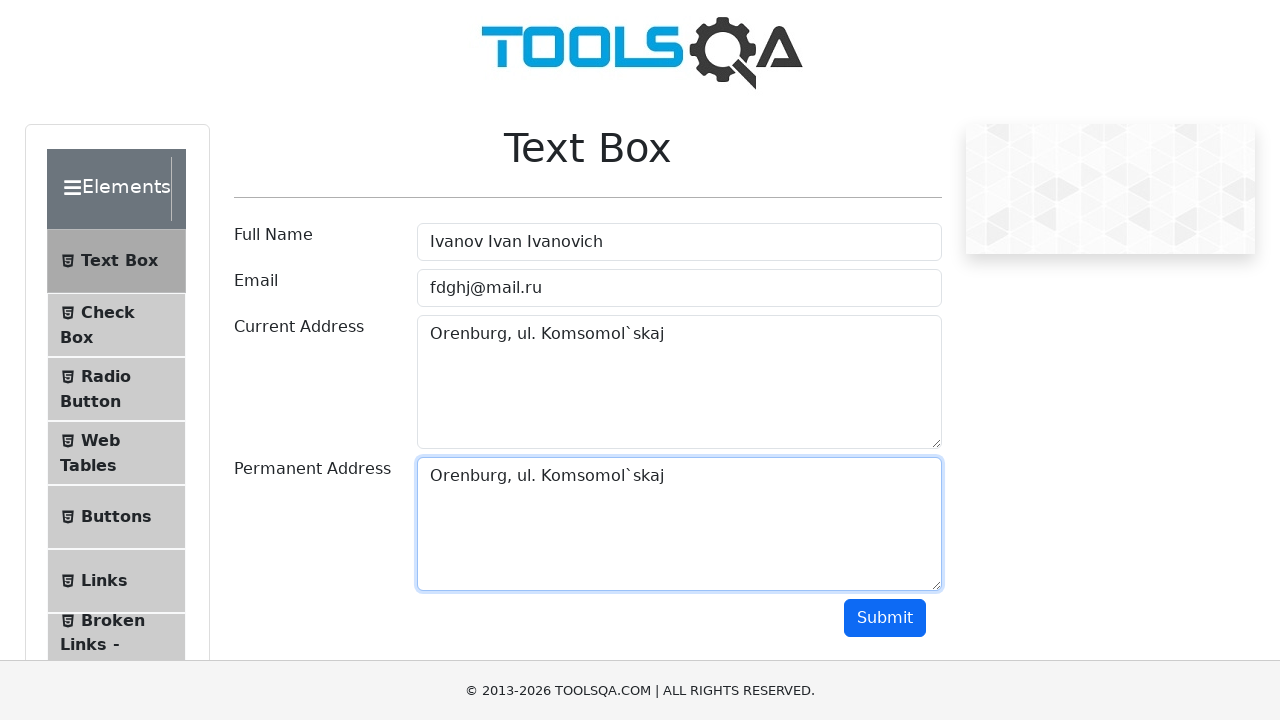

Output section is visible after form submission
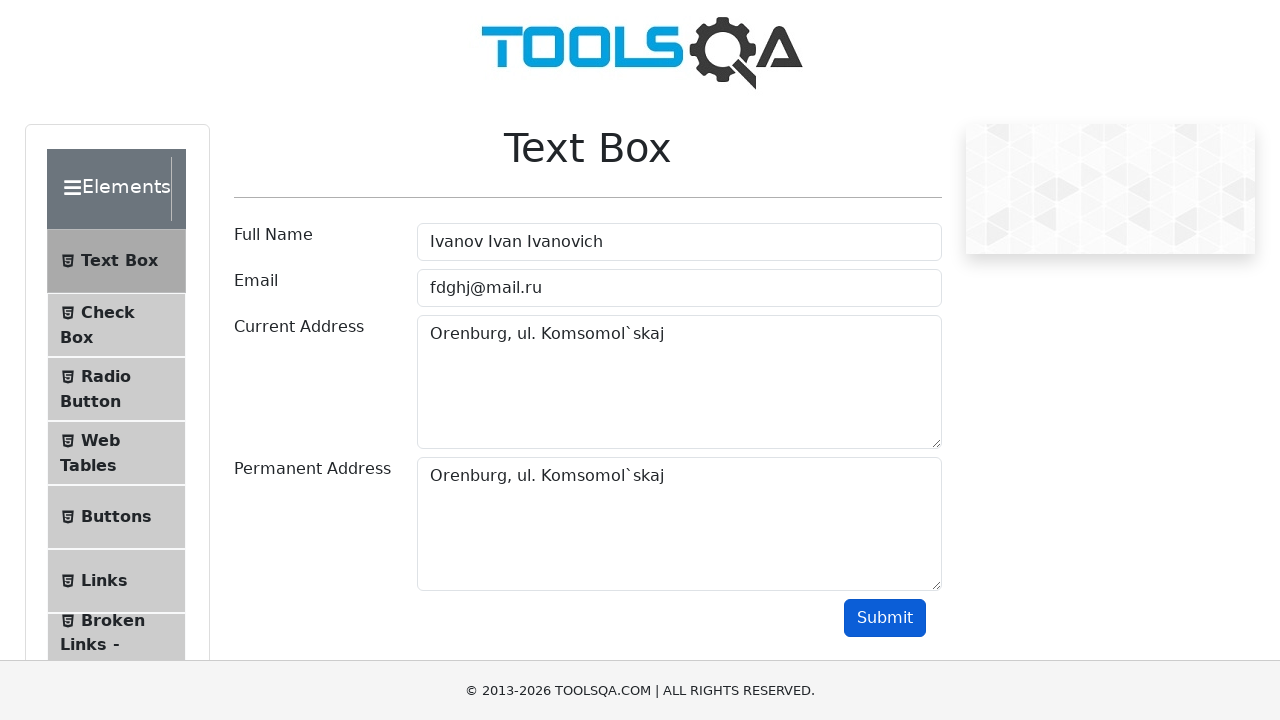

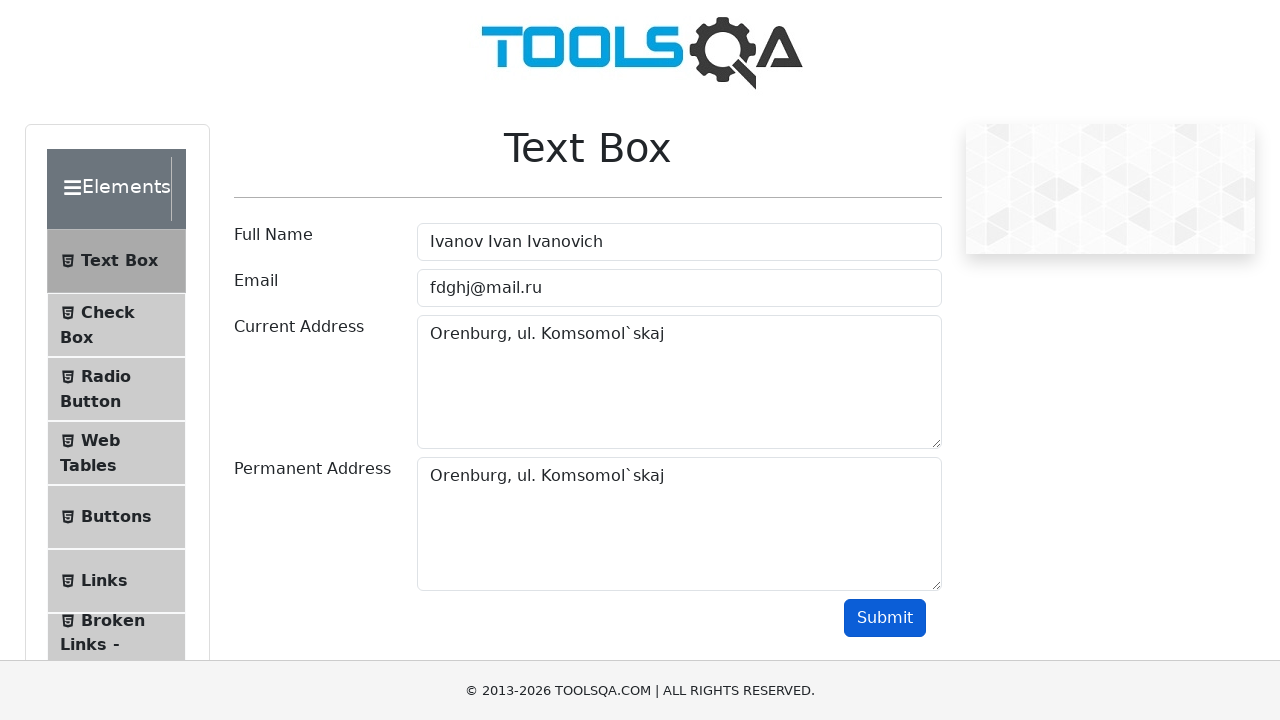